Tests unmarking items as complete by unchecking their toggle checkboxes

Starting URL: https://demo.playwright.dev/todomvc

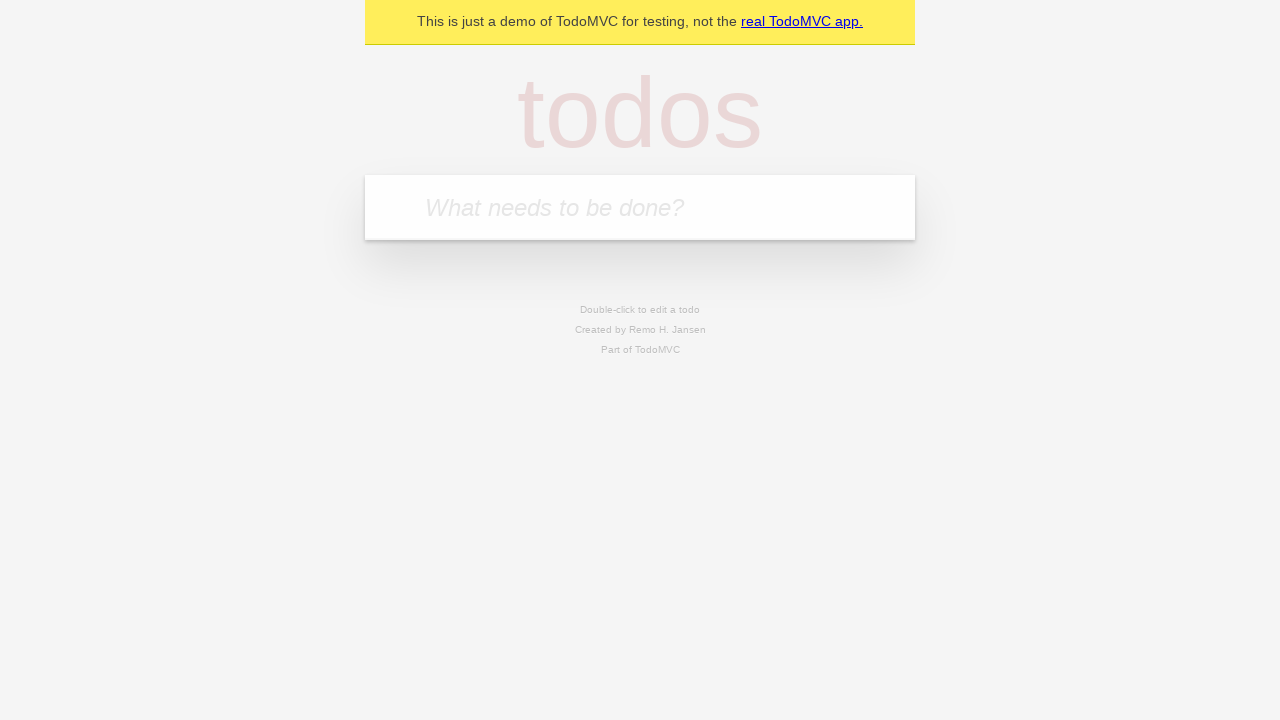

Filled new todo input with 'buy some cheese' on .new-todo
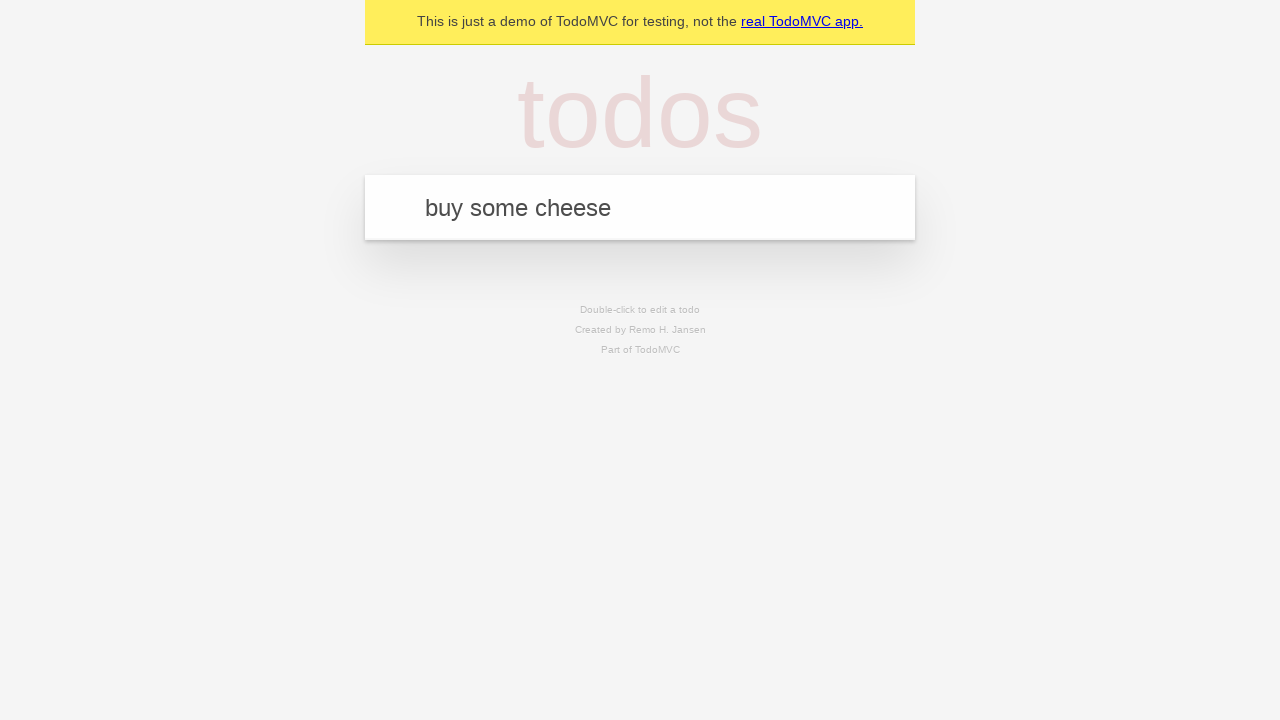

Pressed Enter to create first todo item on .new-todo
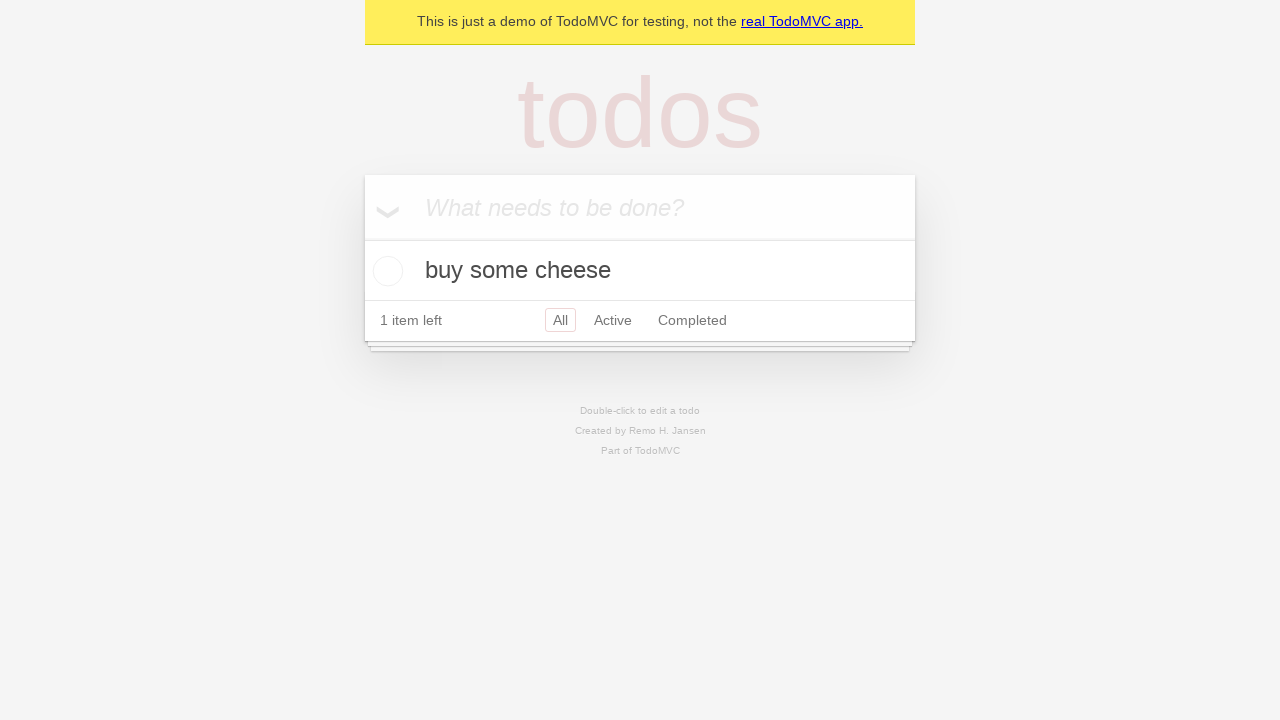

Filled new todo input with 'feed the cat' on .new-todo
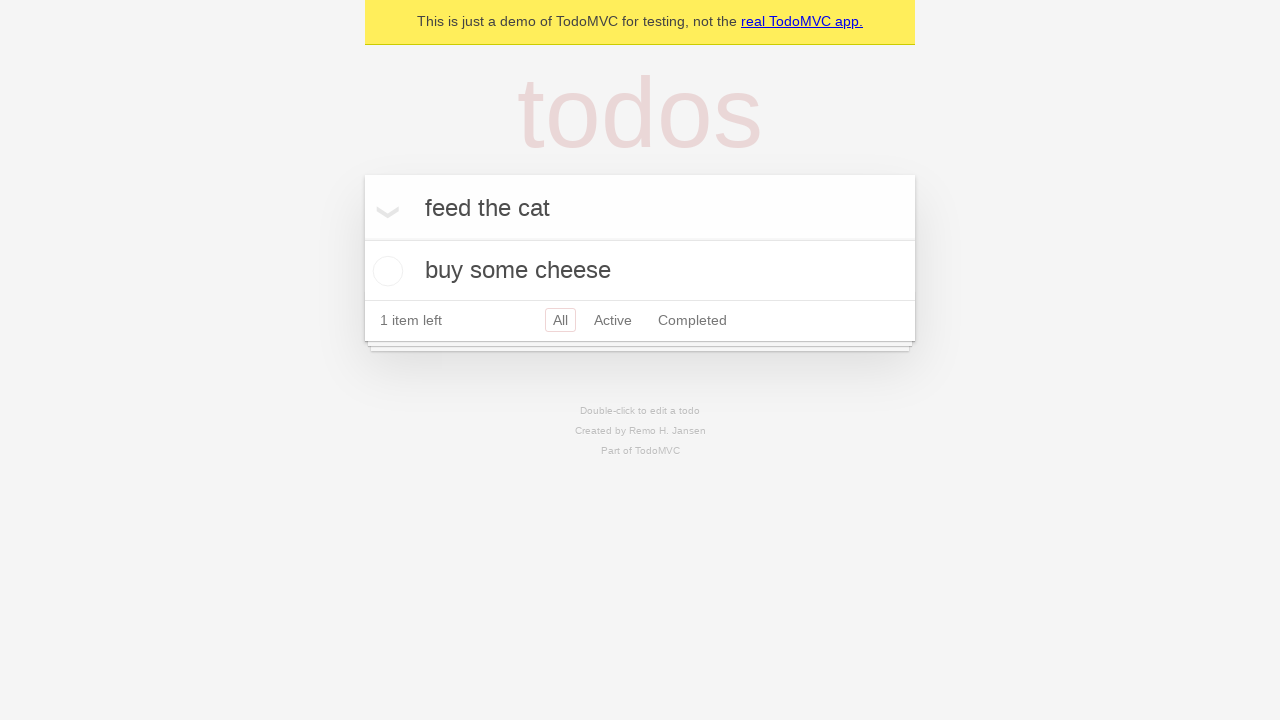

Pressed Enter to create second todo item on .new-todo
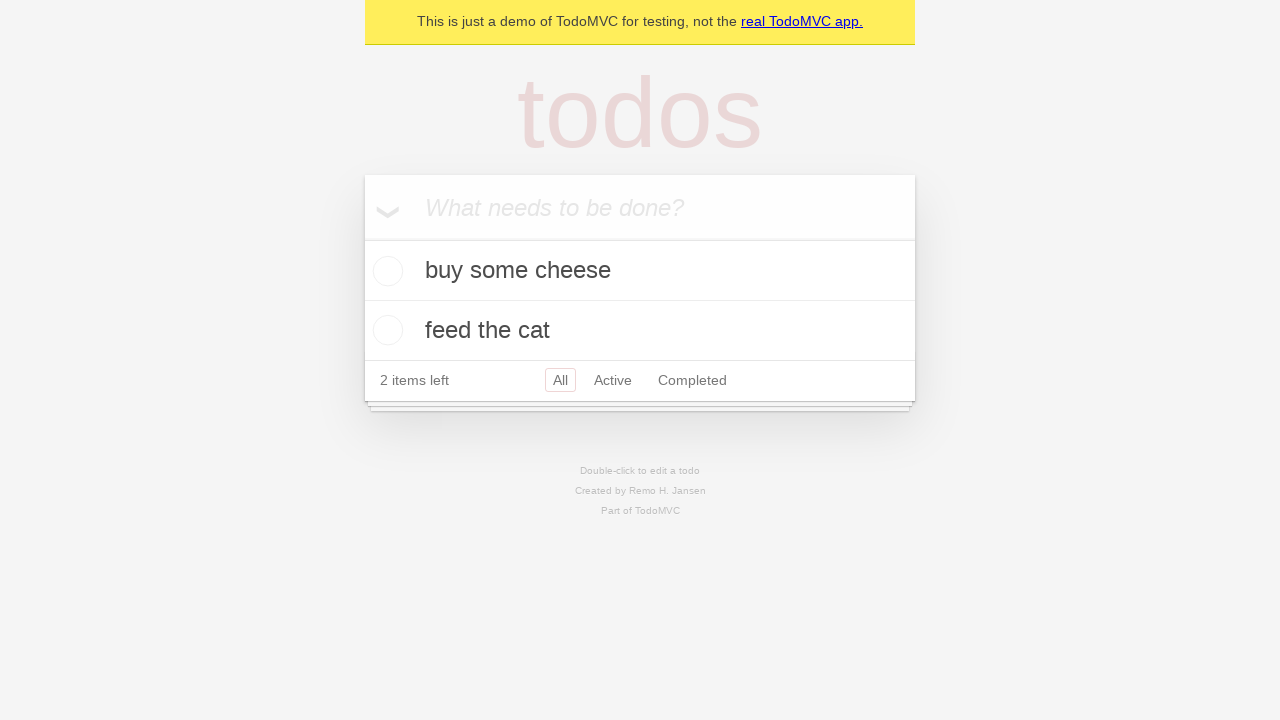

Verified both todo items are present in the list
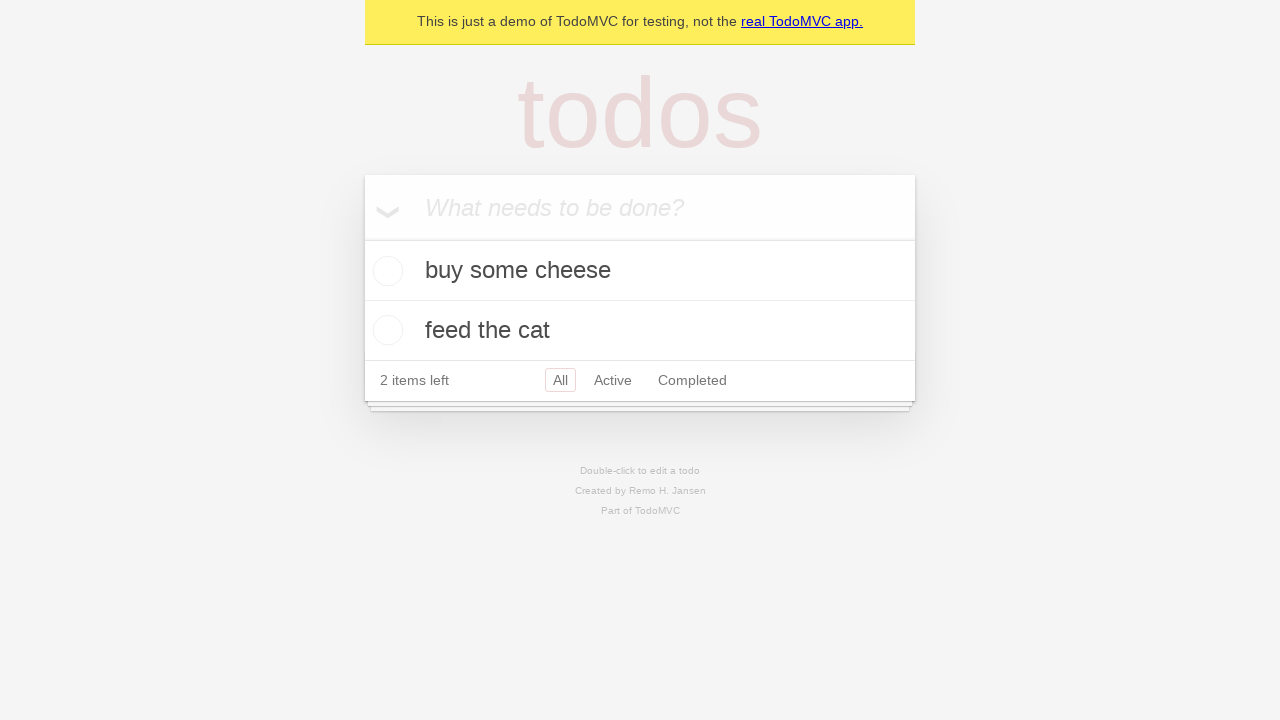

Checked the toggle checkbox for the first todo item at (385, 271) on .todo-list li >> nth=0 >> .toggle
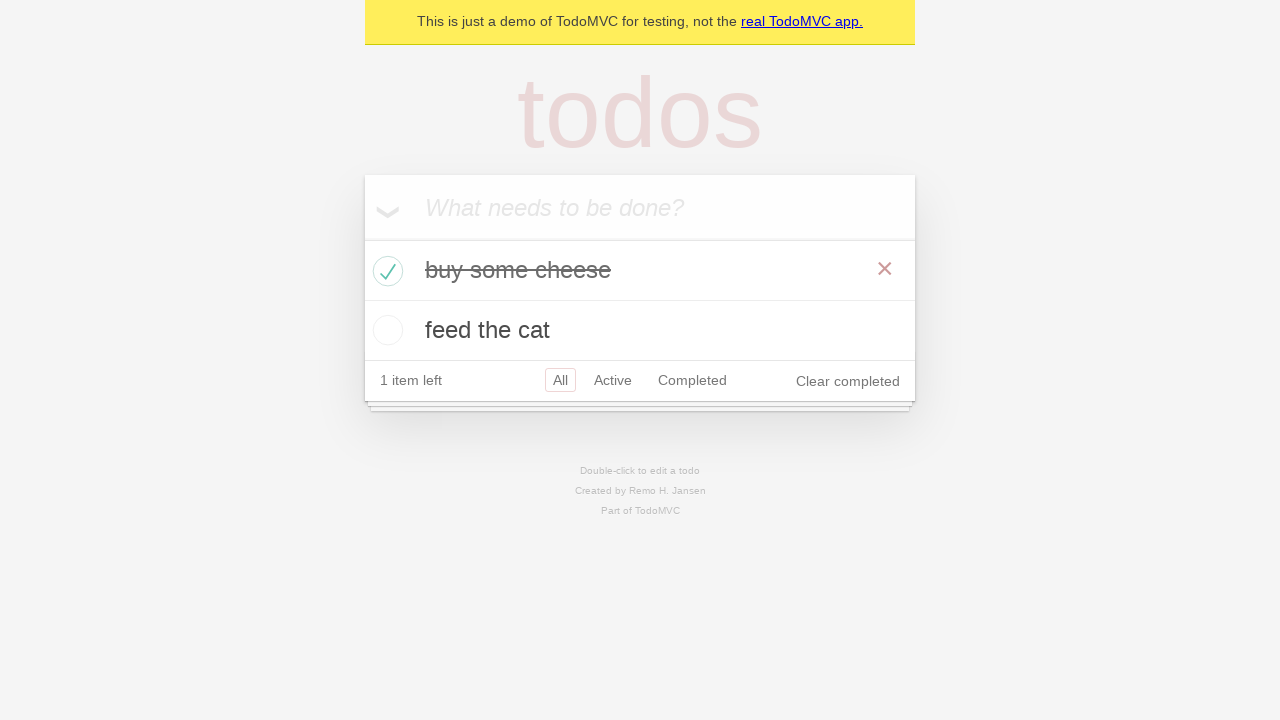

Unchecked the toggle checkbox to un-mark the first todo item as complete at (385, 271) on .todo-list li >> nth=0 >> .toggle
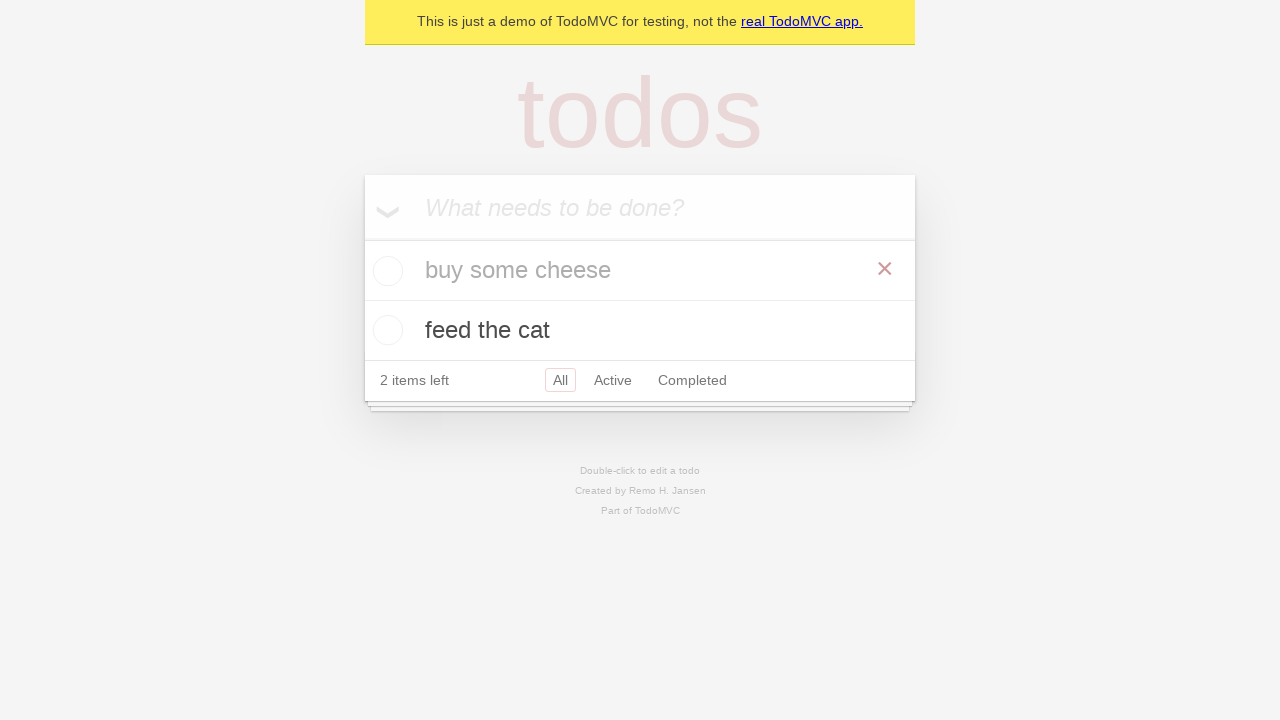

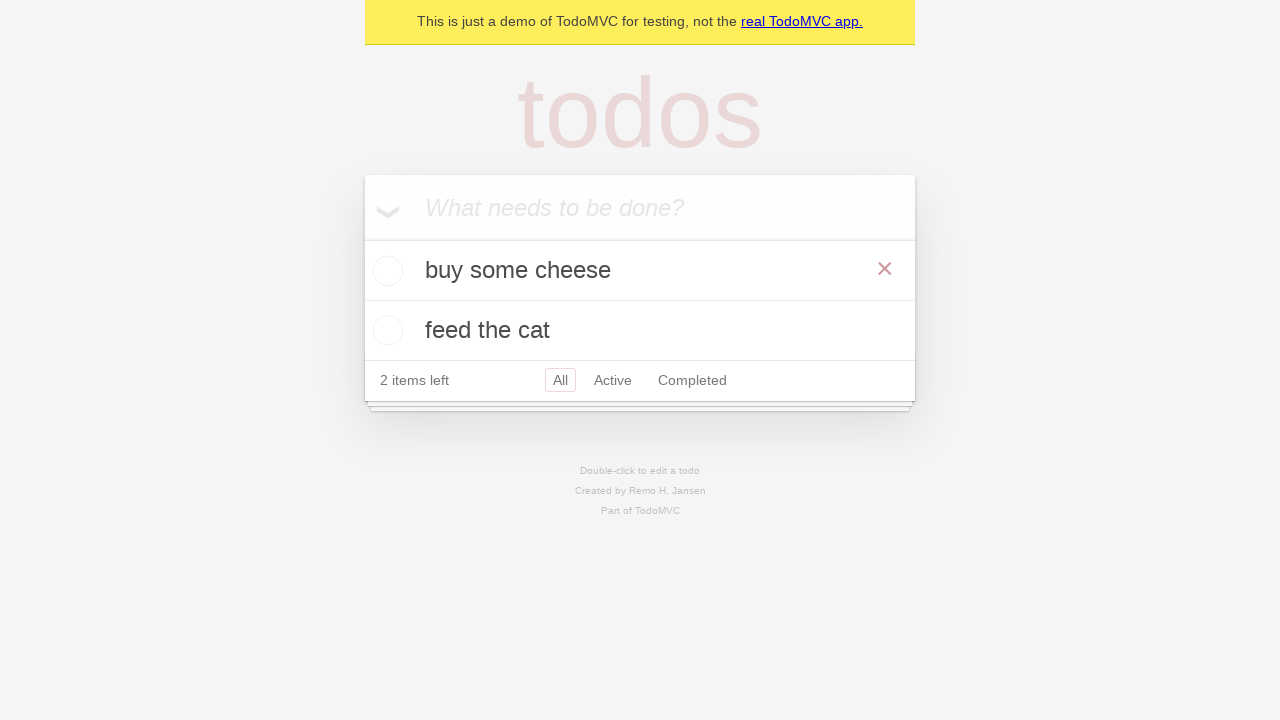